Tests un-marking todo items as complete by unchecking their checkboxes.

Starting URL: https://demo.playwright.dev/todomvc

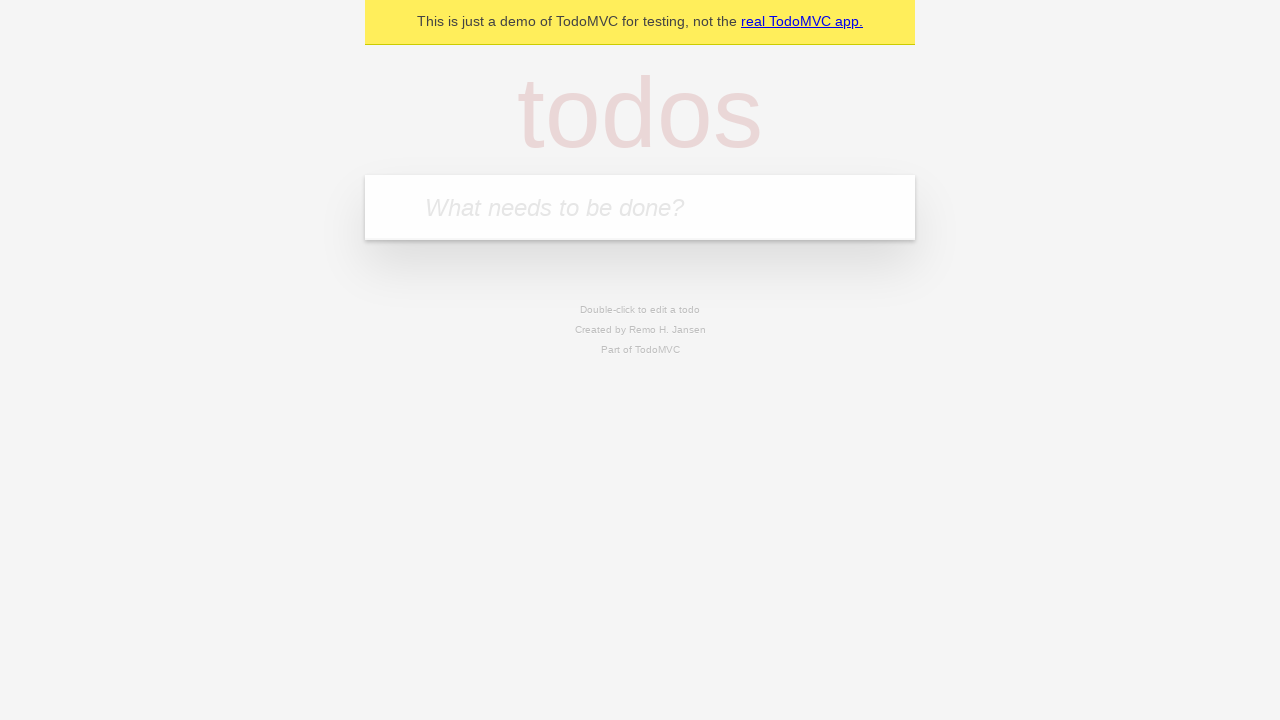

Filled todo input with 'buy some cheese' on internal:attr=[placeholder="What needs to be done?"i]
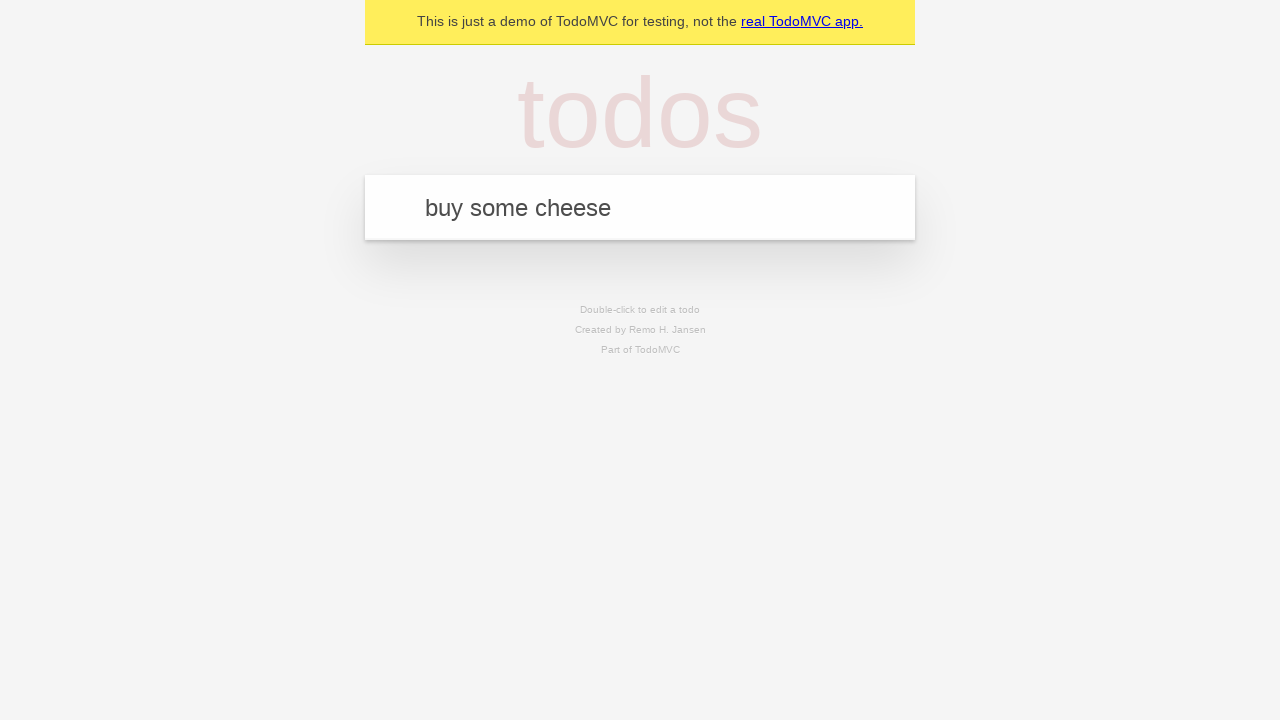

Pressed Enter to create first todo item on internal:attr=[placeholder="What needs to be done?"i]
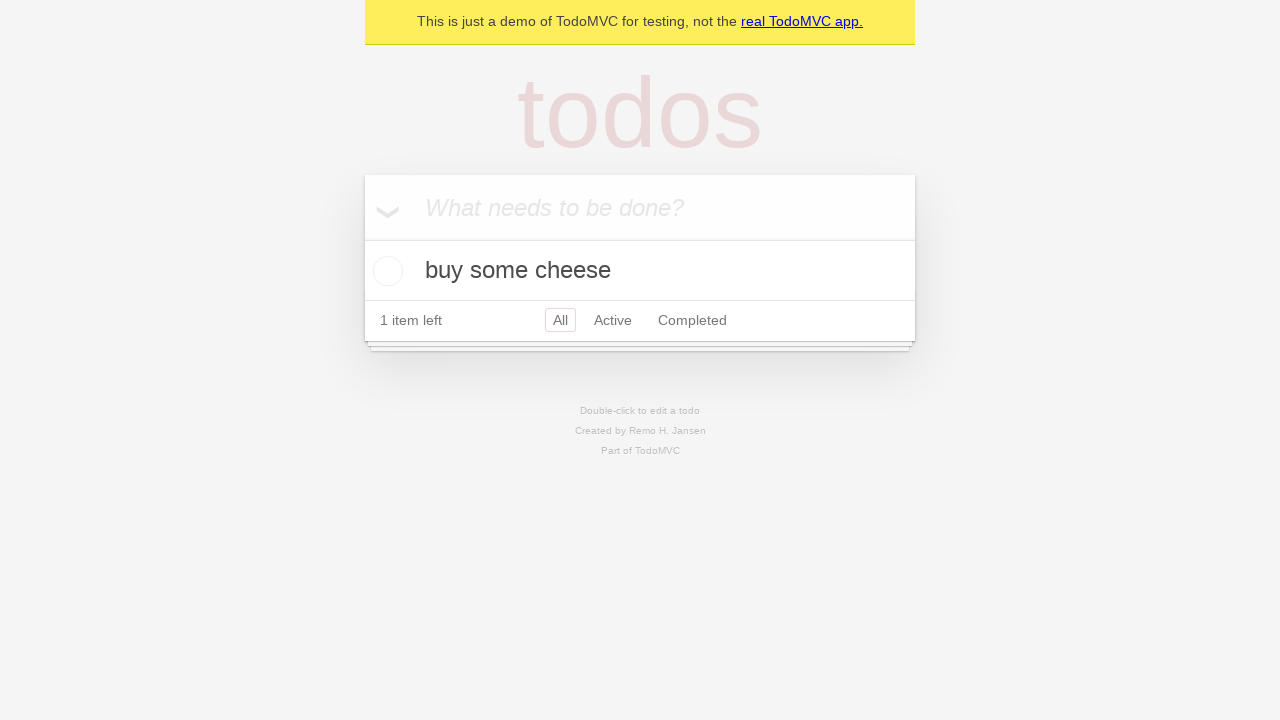

Filled todo input with 'feed the cat' on internal:attr=[placeholder="What needs to be done?"i]
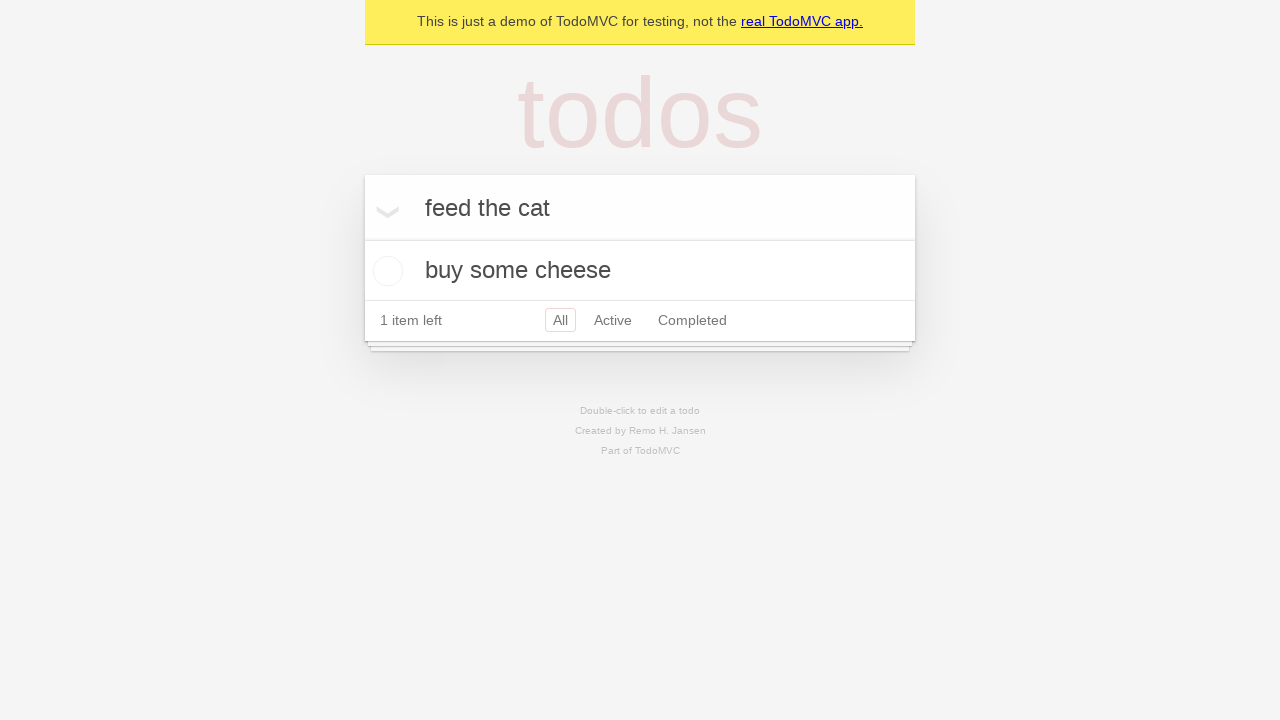

Pressed Enter to create second todo item on internal:attr=[placeholder="What needs to be done?"i]
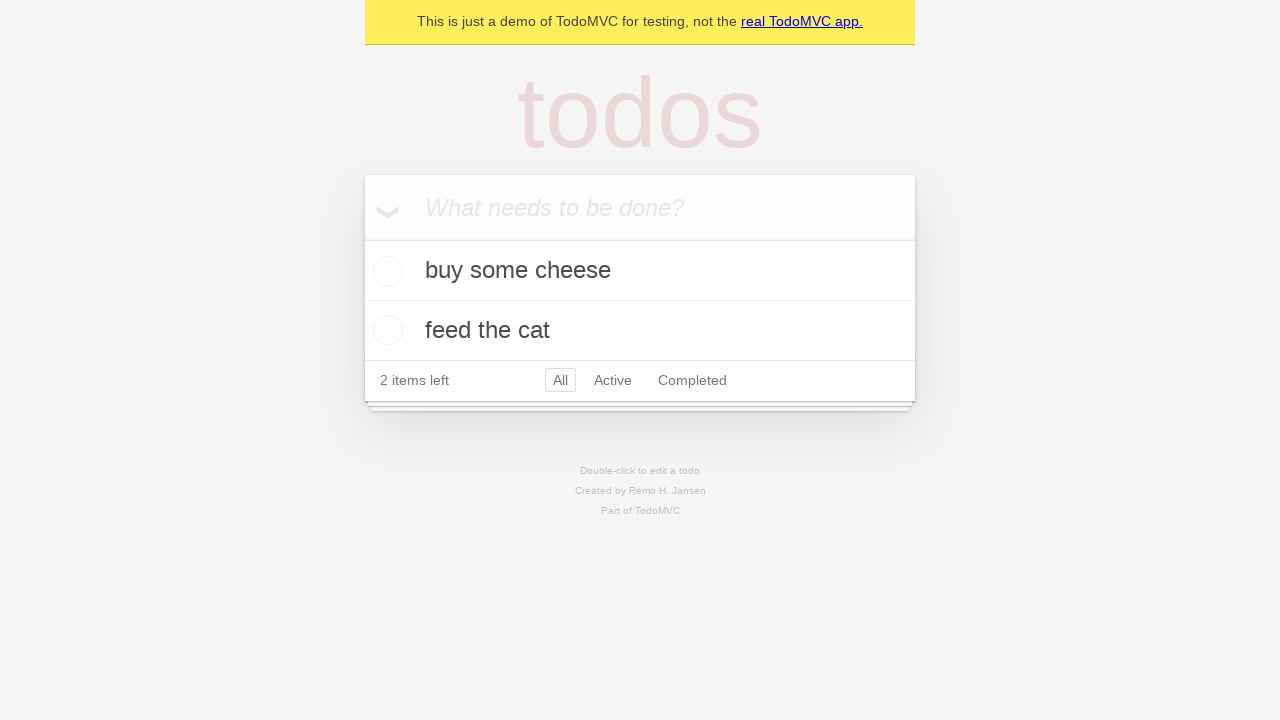

Checked the first todo item checkbox to mark it complete at (385, 271) on internal:testid=[data-testid="todo-item"s] >> nth=0 >> internal:role=checkbox
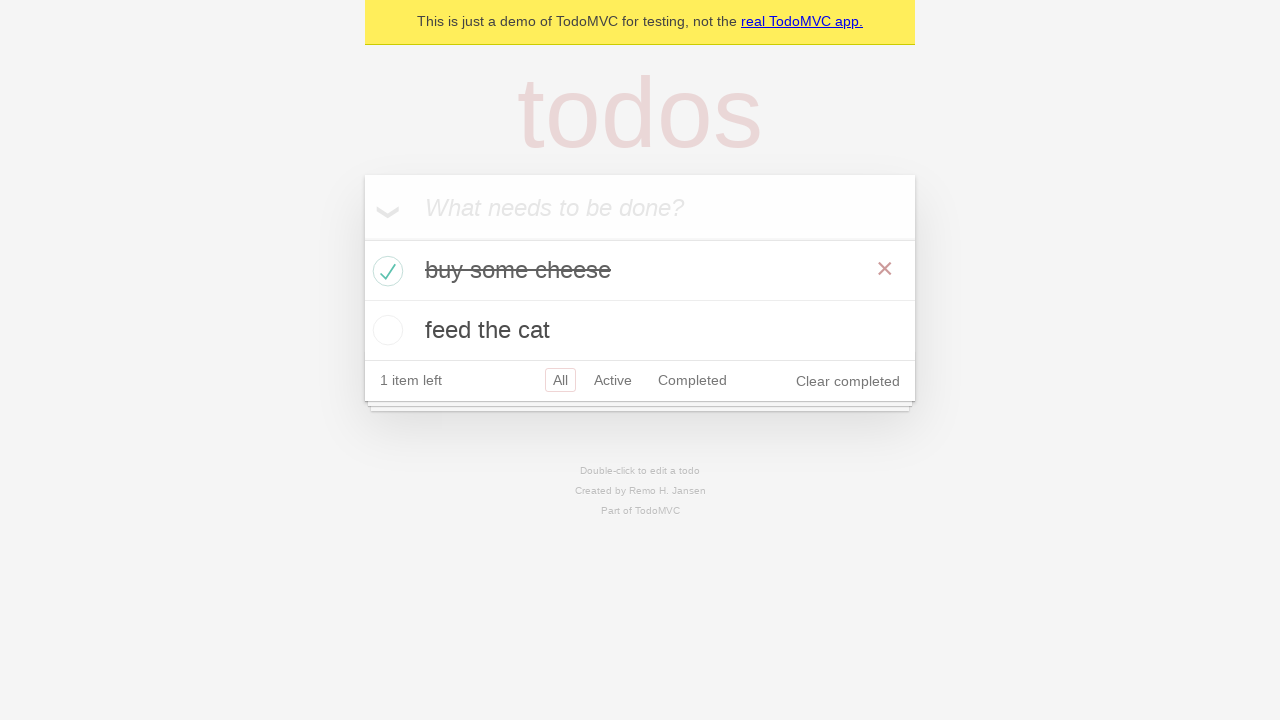

Unchecked the first todo item checkbox to un-mark it as complete at (385, 271) on internal:testid=[data-testid="todo-item"s] >> nth=0 >> internal:role=checkbox
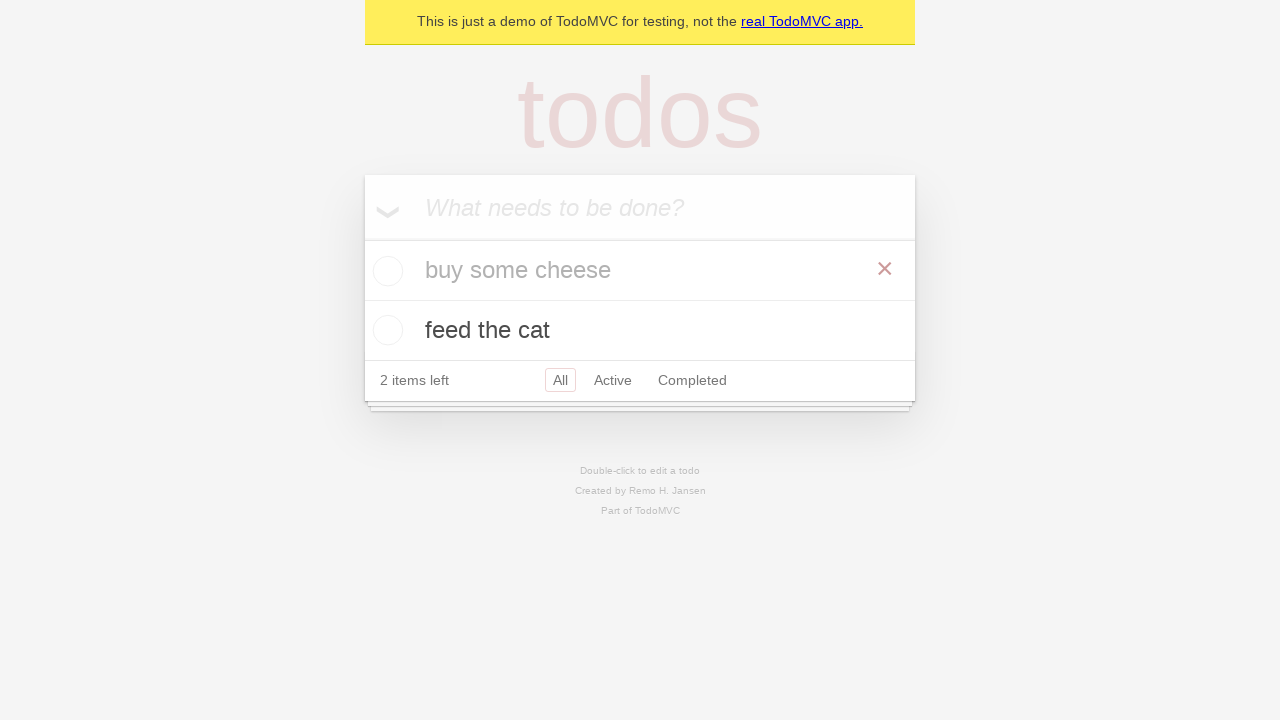

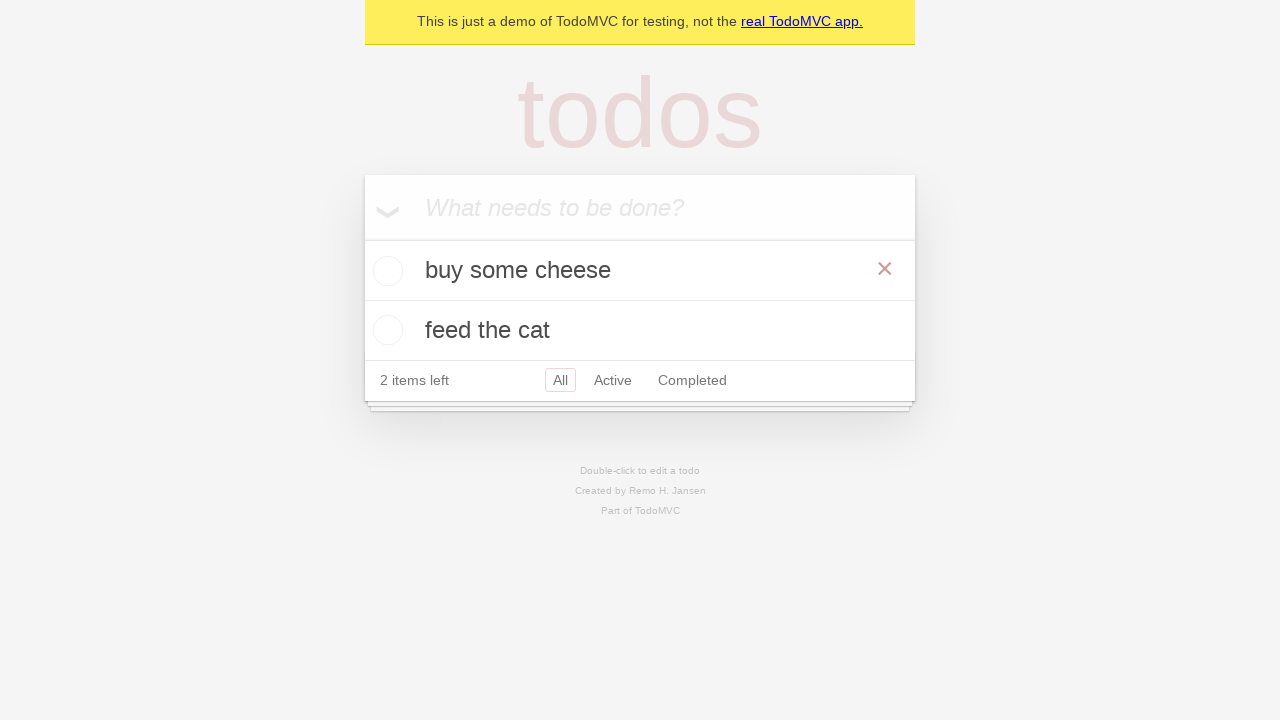